Tests the Dynamic Controls page by navigating to it and waiting for the Remove button to become visible

Starting URL: https://the-internet.herokuapp.com/

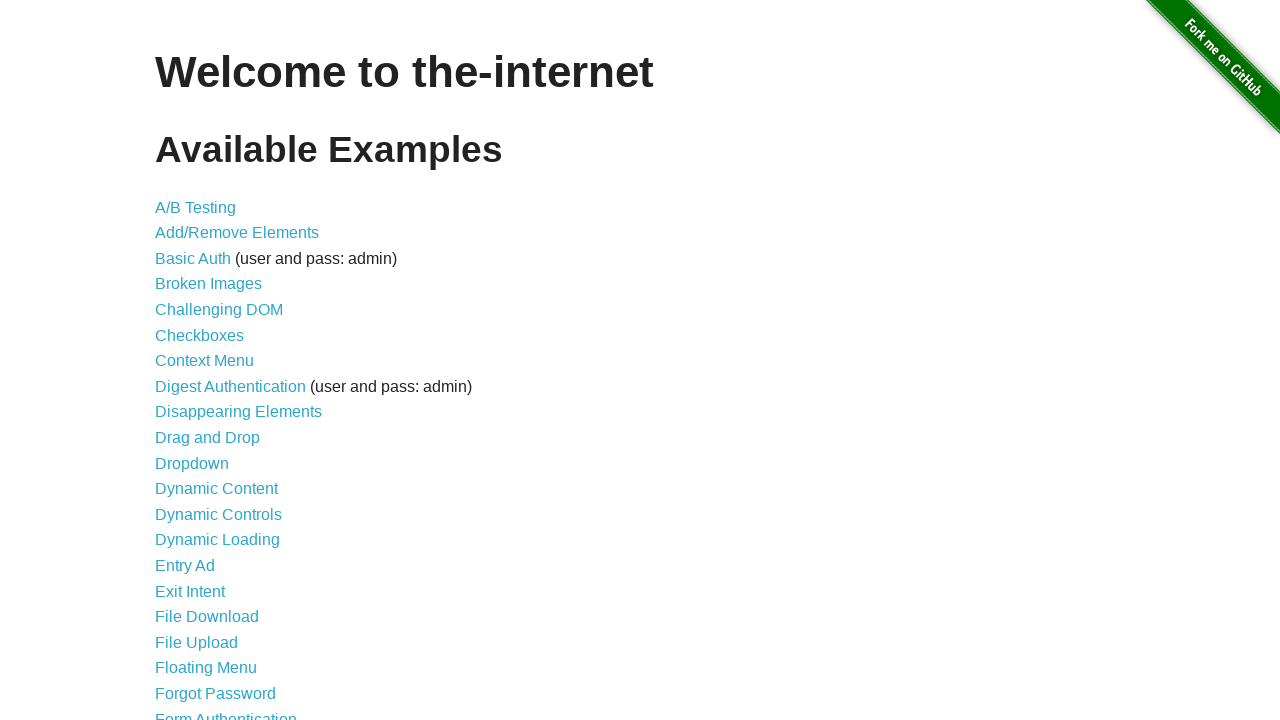

Clicked on Dynamic Controls link at (218, 514) on xpath=//a[@href='/dynamic_controls']
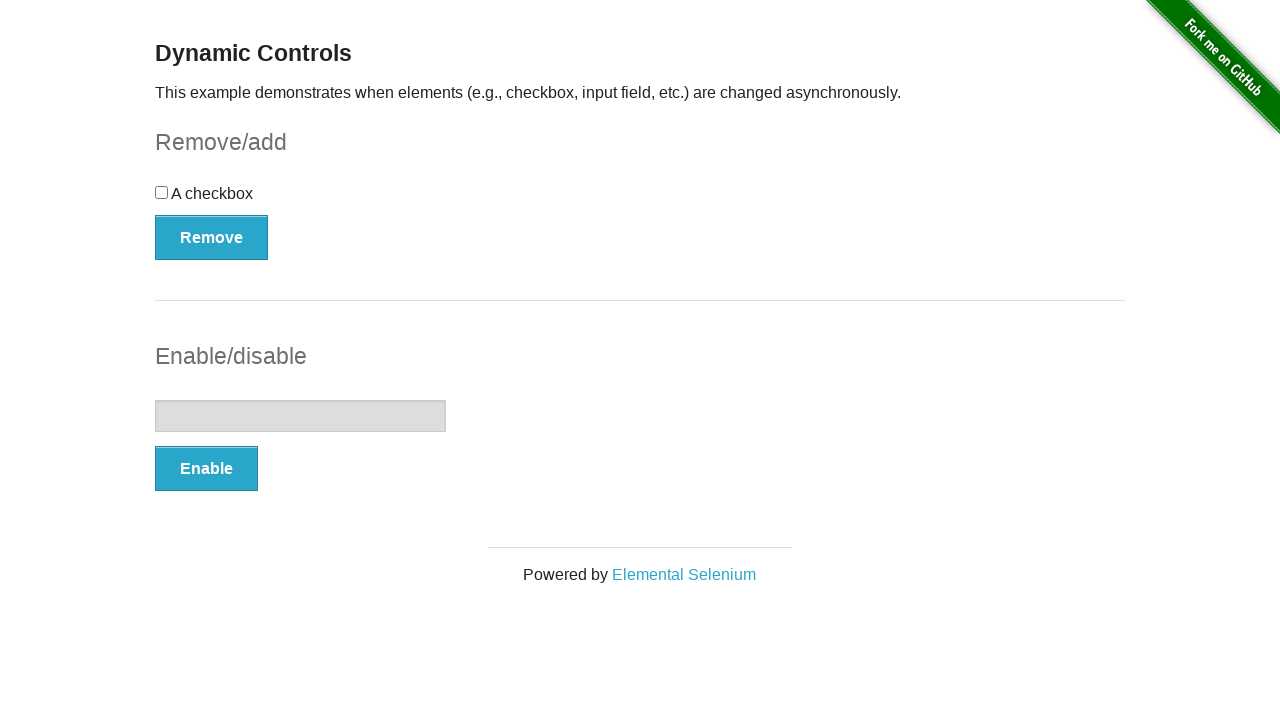

Remove button became visible on Dynamic Controls page
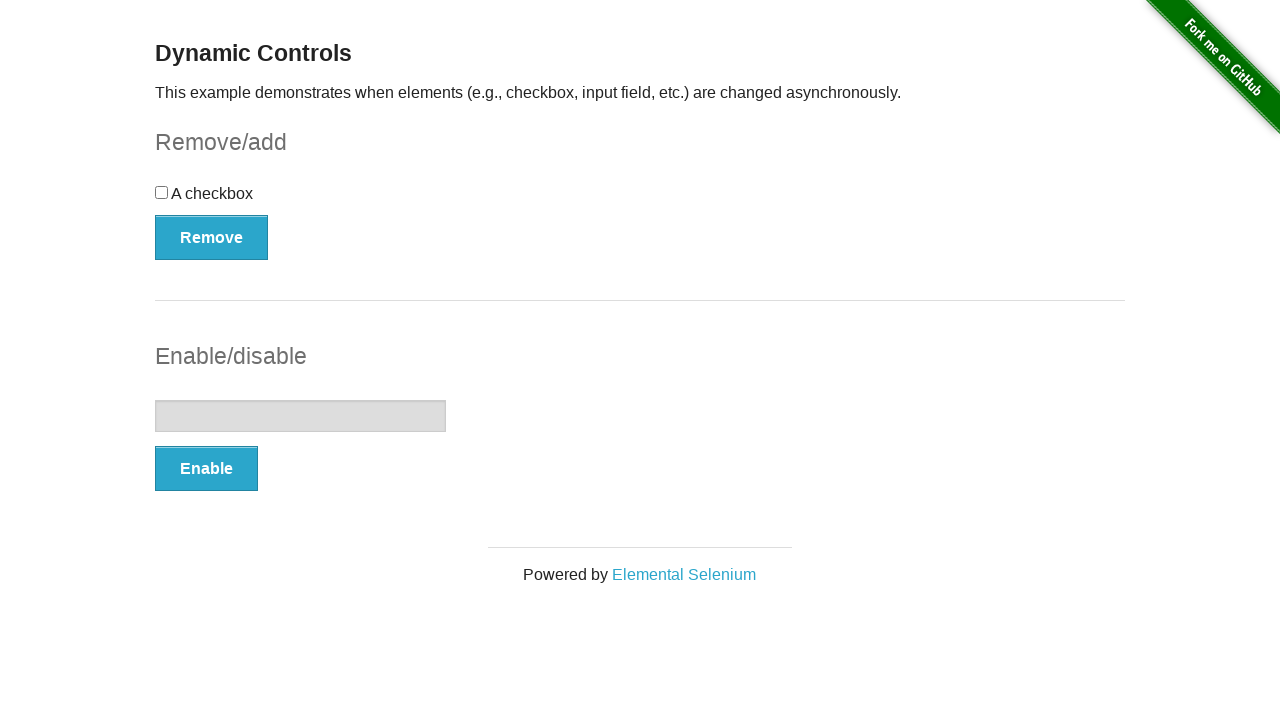

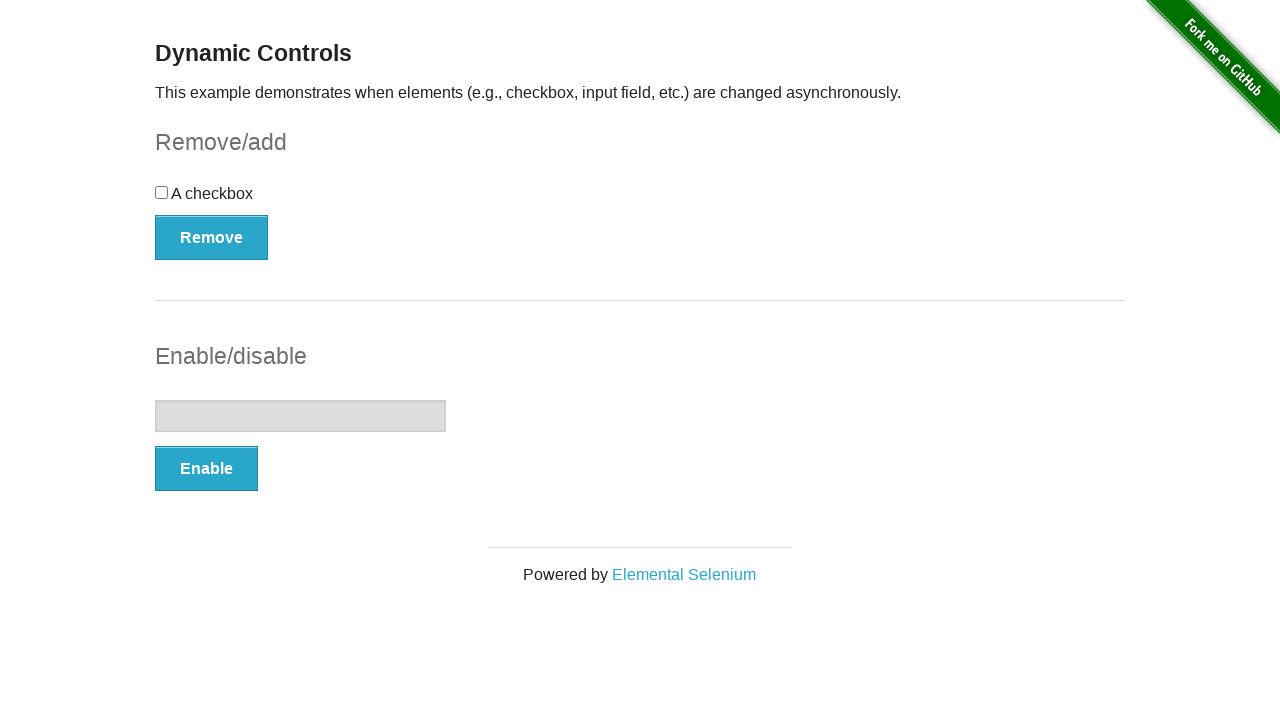